Navigates to Selenium website and clicks on a "Read More" button using JavaScript execution to handle potential visibility issues

Starting URL: https://www.selenium.dev/

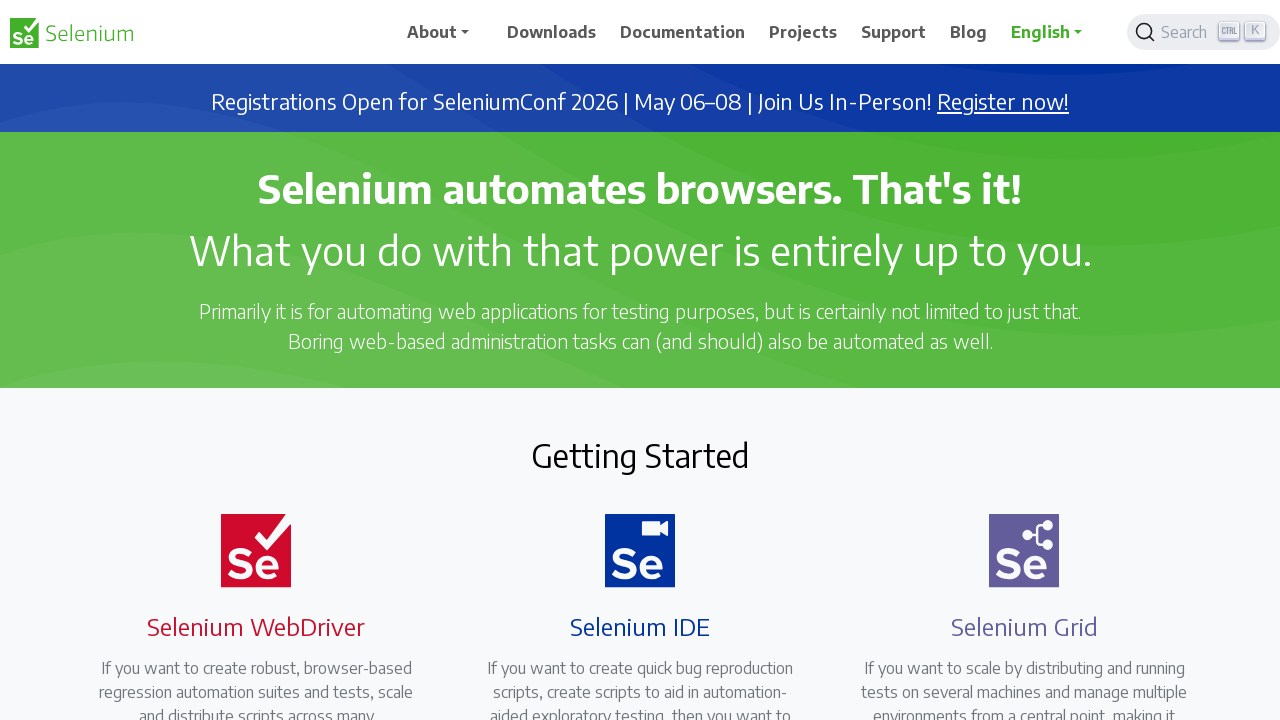

Located Read More button using XPath selector
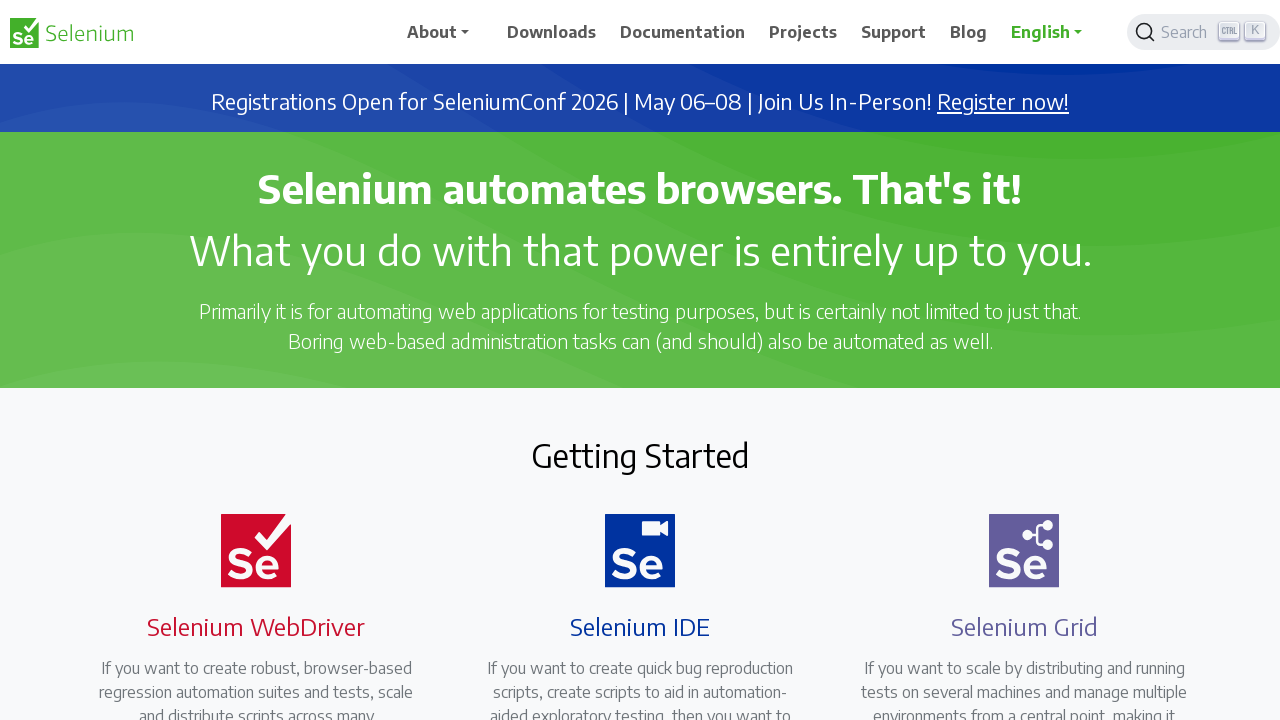

Clicked Read More button using JavaScript execution to handle hidden element
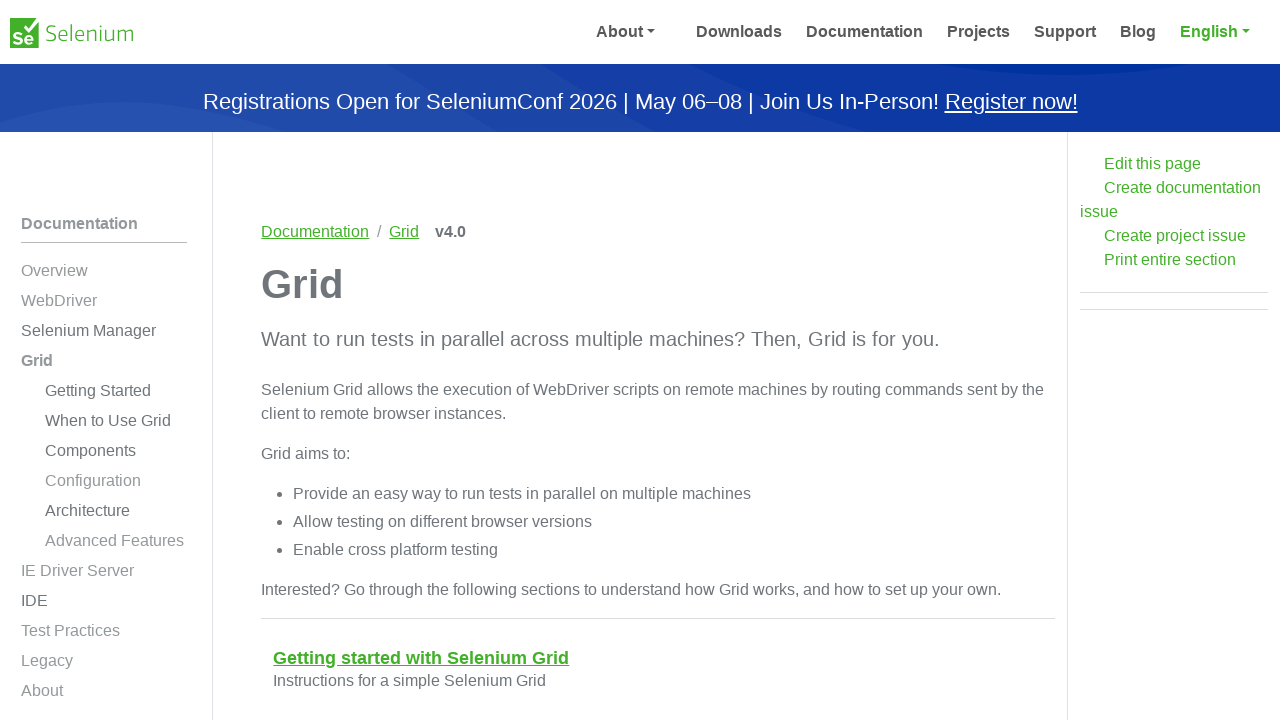

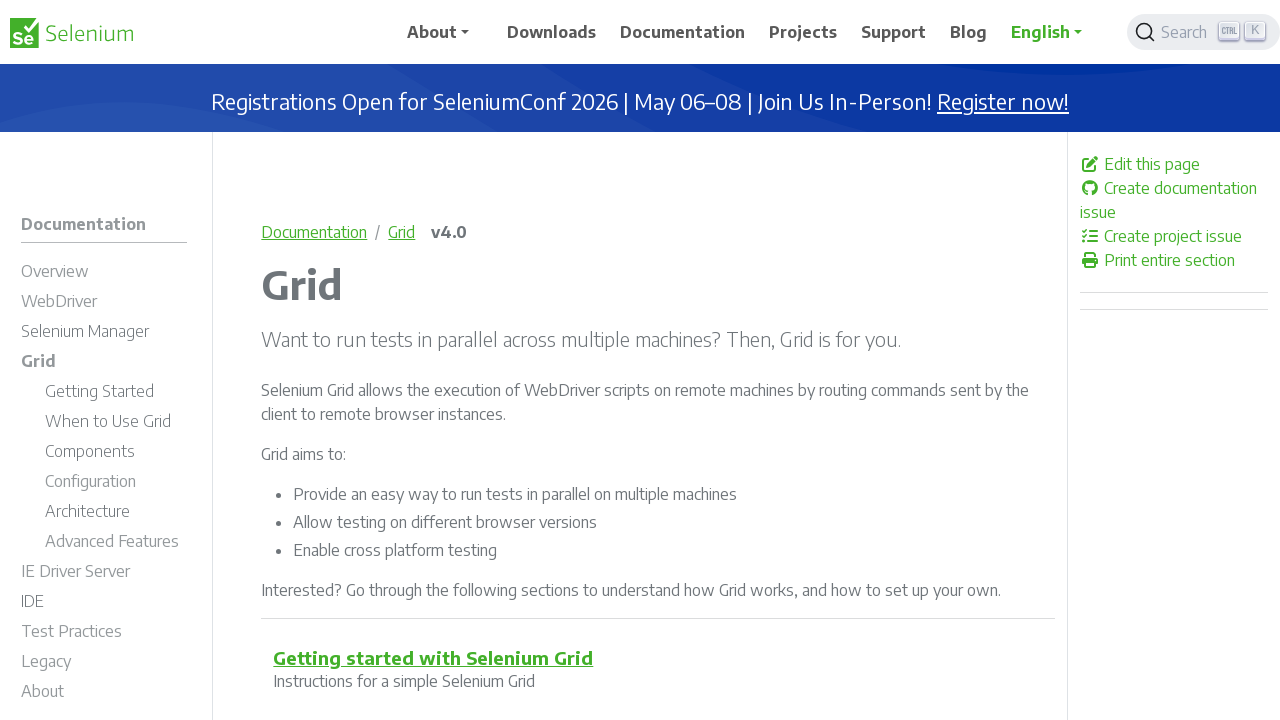